Tests loading a green element using explicit waits by clicking the start button and verifying the loading indicator appears followed by the success message.

Starting URL: https://kristinek.github.io/site/examples/loading_color

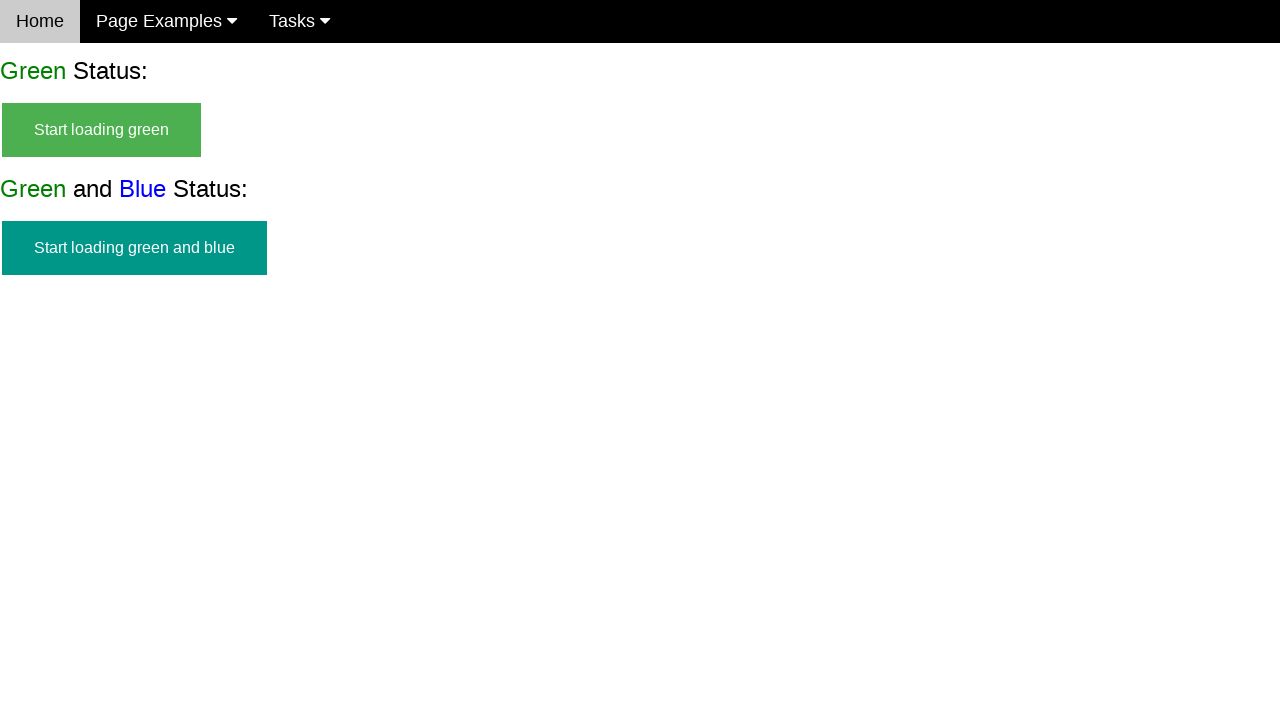

Clicked start button to load green element at (102, 130) on #start_green
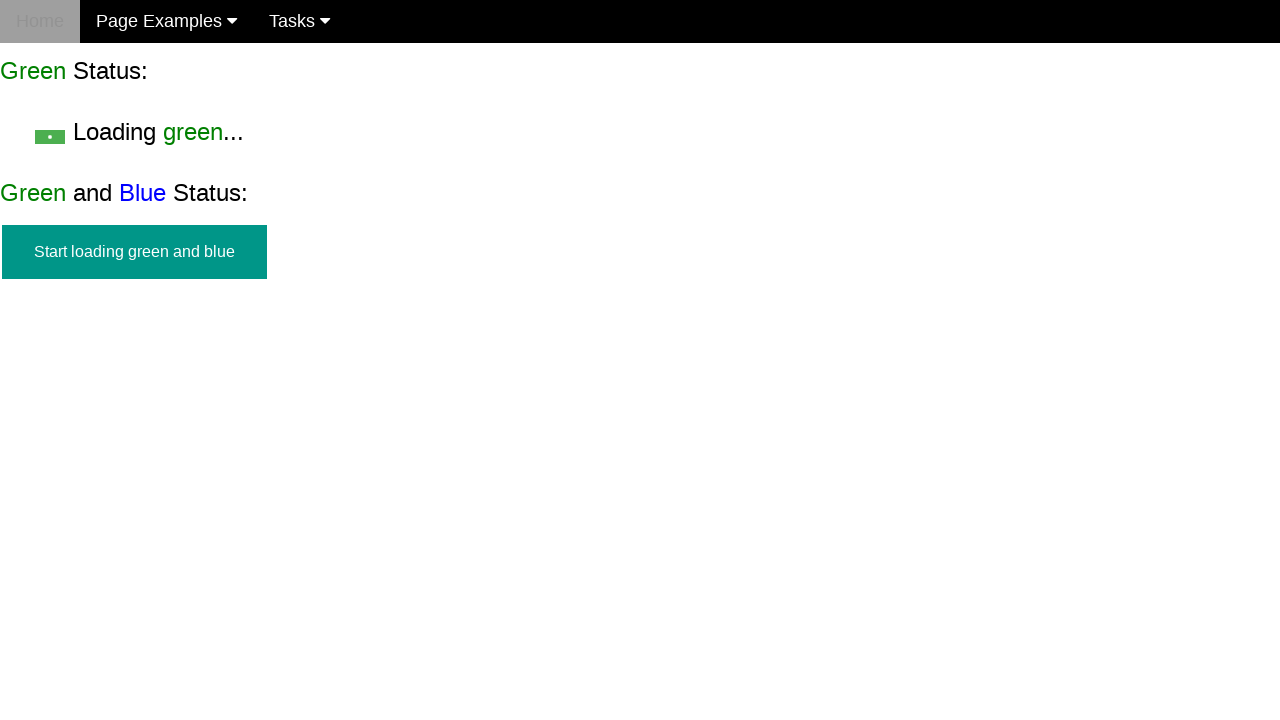

Loading indicator appeared for green element
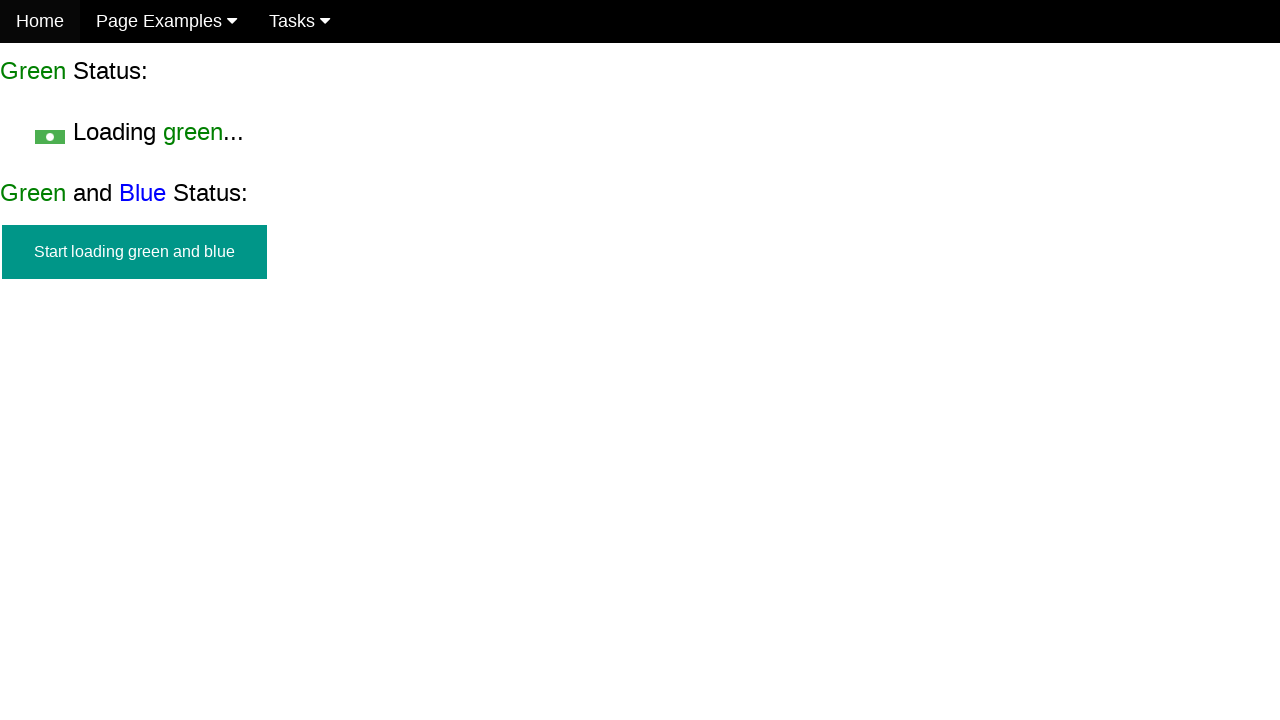

Success message appeared for green element
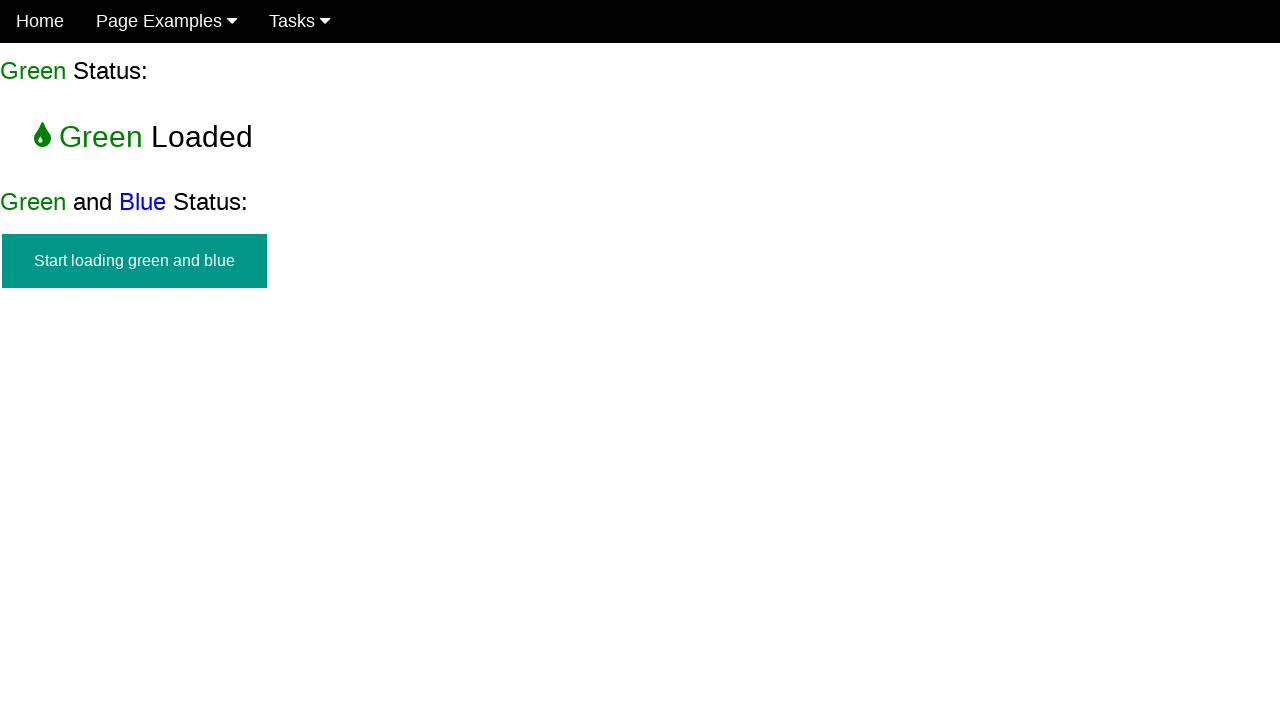

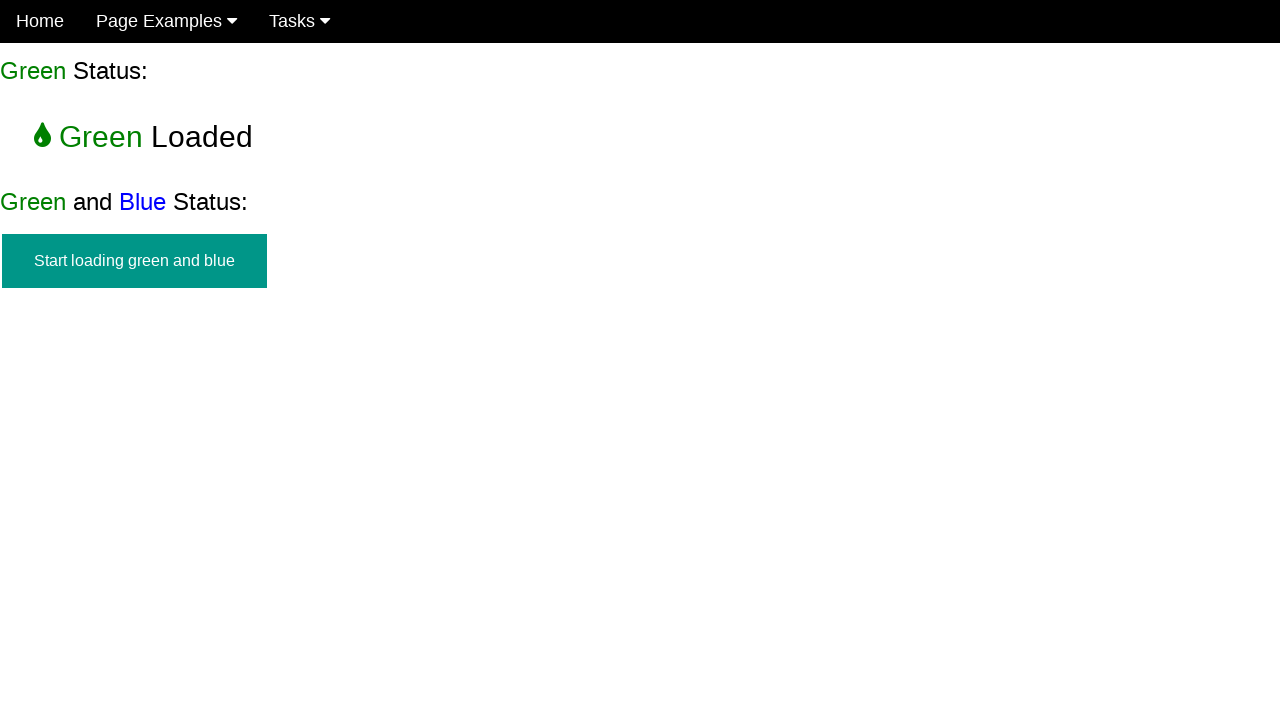